Tests JavaScript confirm dialog by clicking a button to trigger a confirm dialog and dismissing it

Starting URL: https://the-internet.herokuapp.com/javascript_alerts

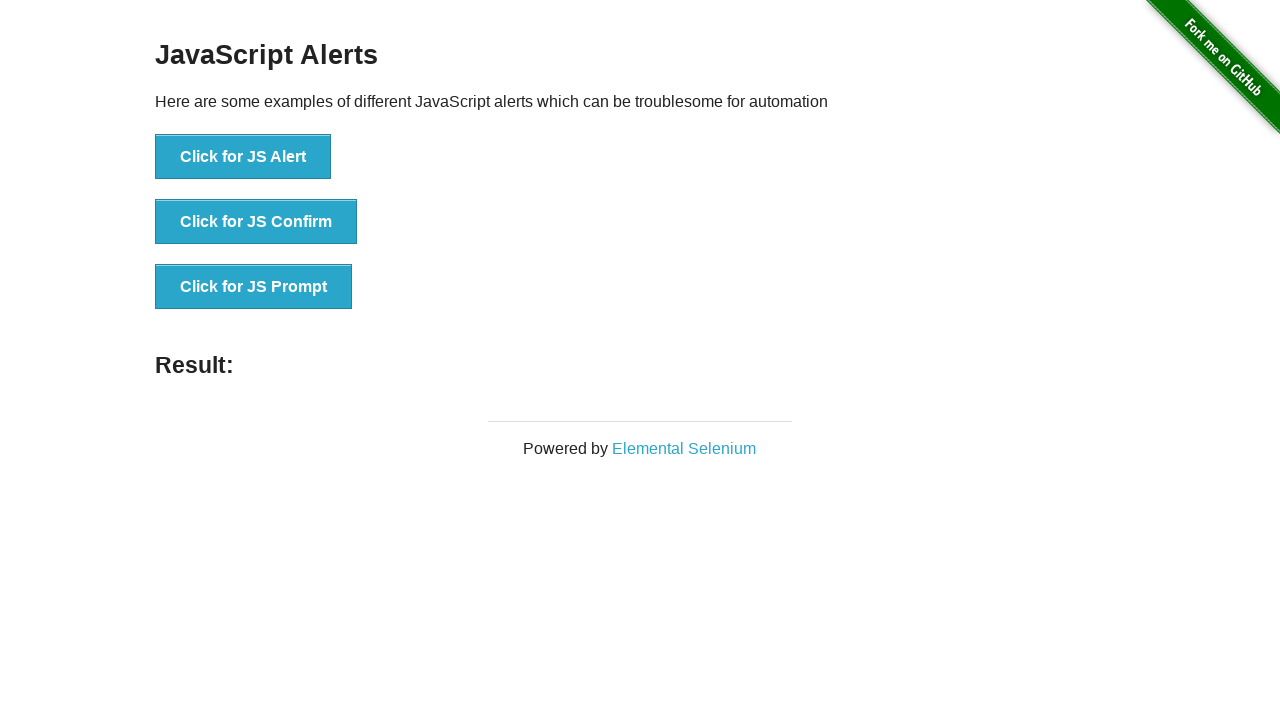

Set up dialog handler to dismiss confirm dialogs
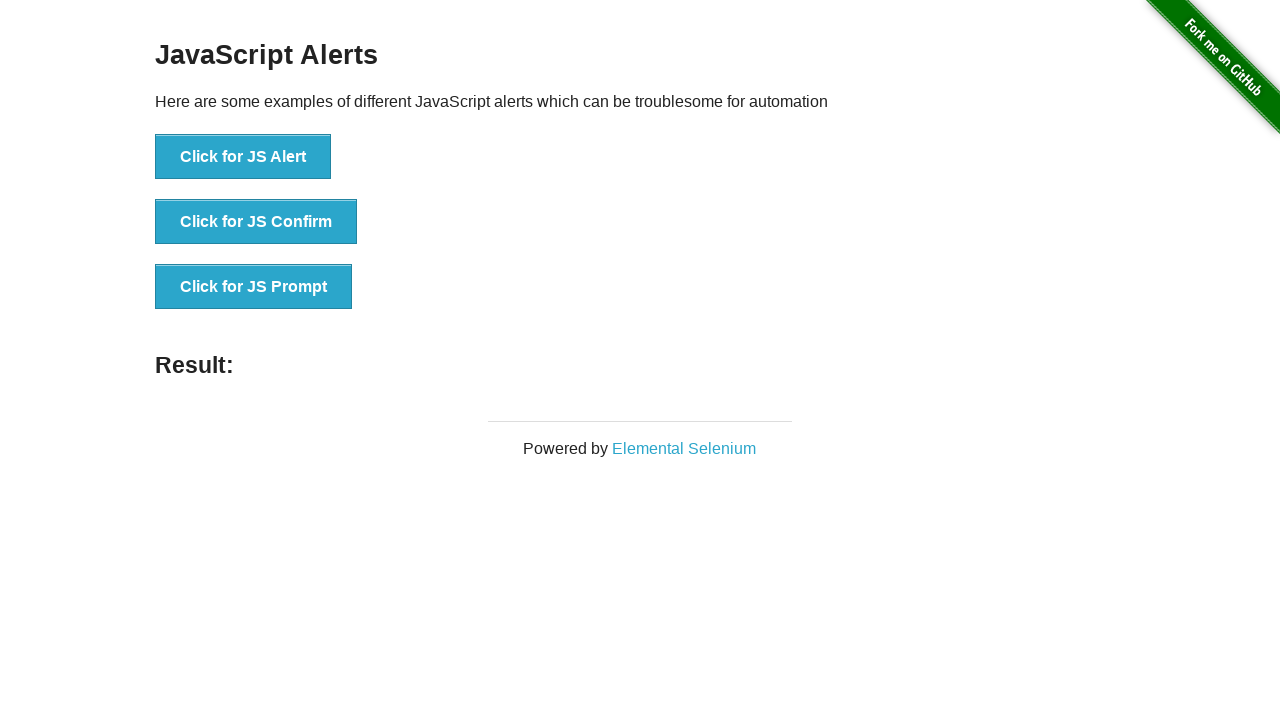

Clicked button to trigger JavaScript confirm dialog at (256, 222) on xpath=//button[text()='Click for JS Confirm']
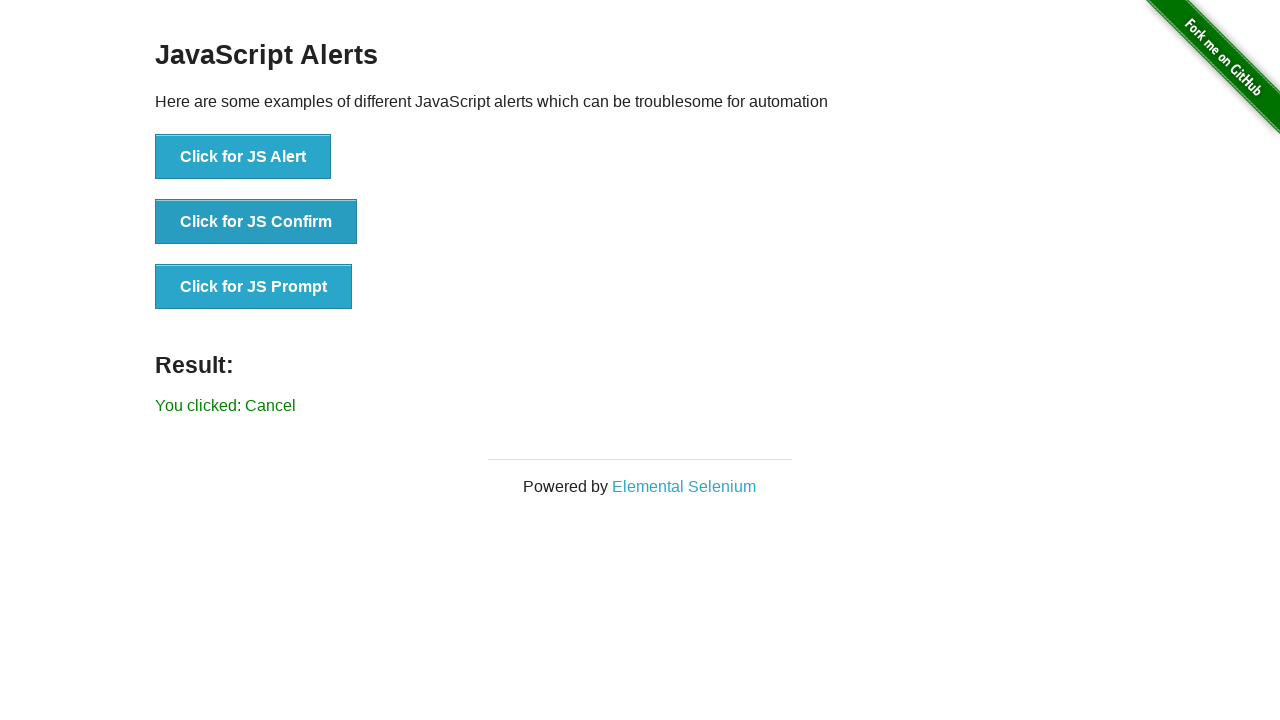

Result message appeared after dismissing confirm dialog
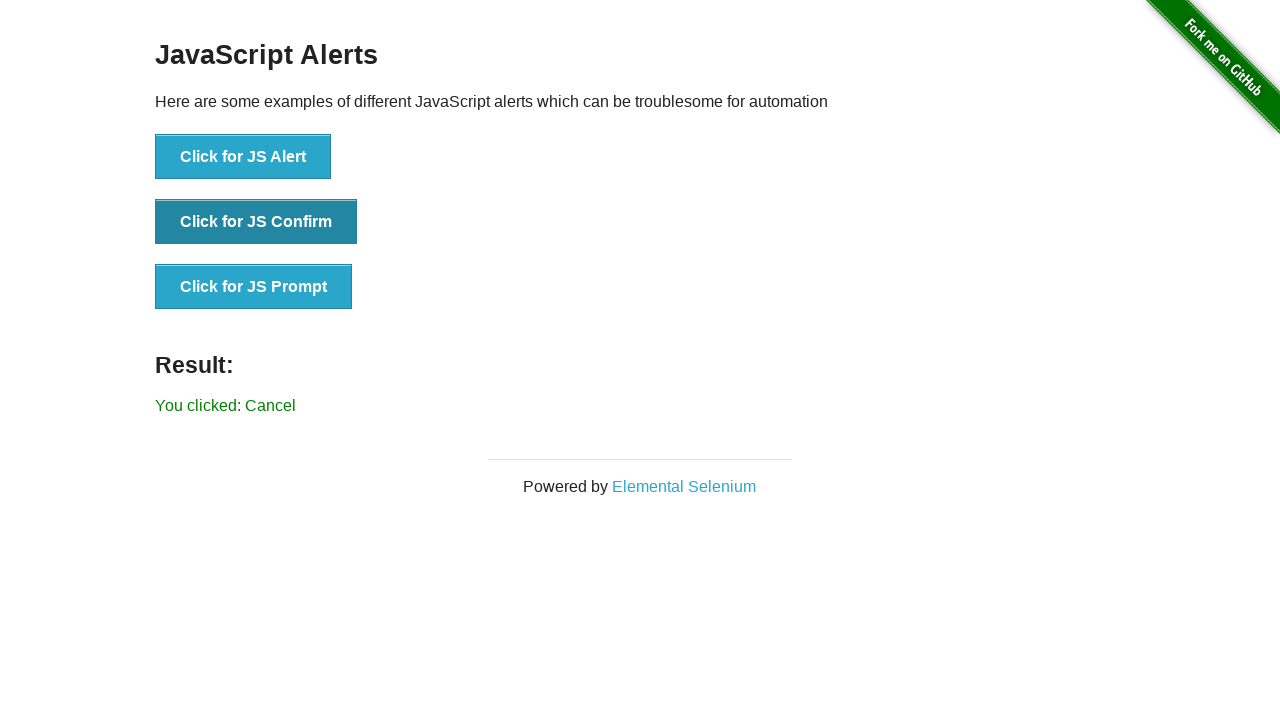

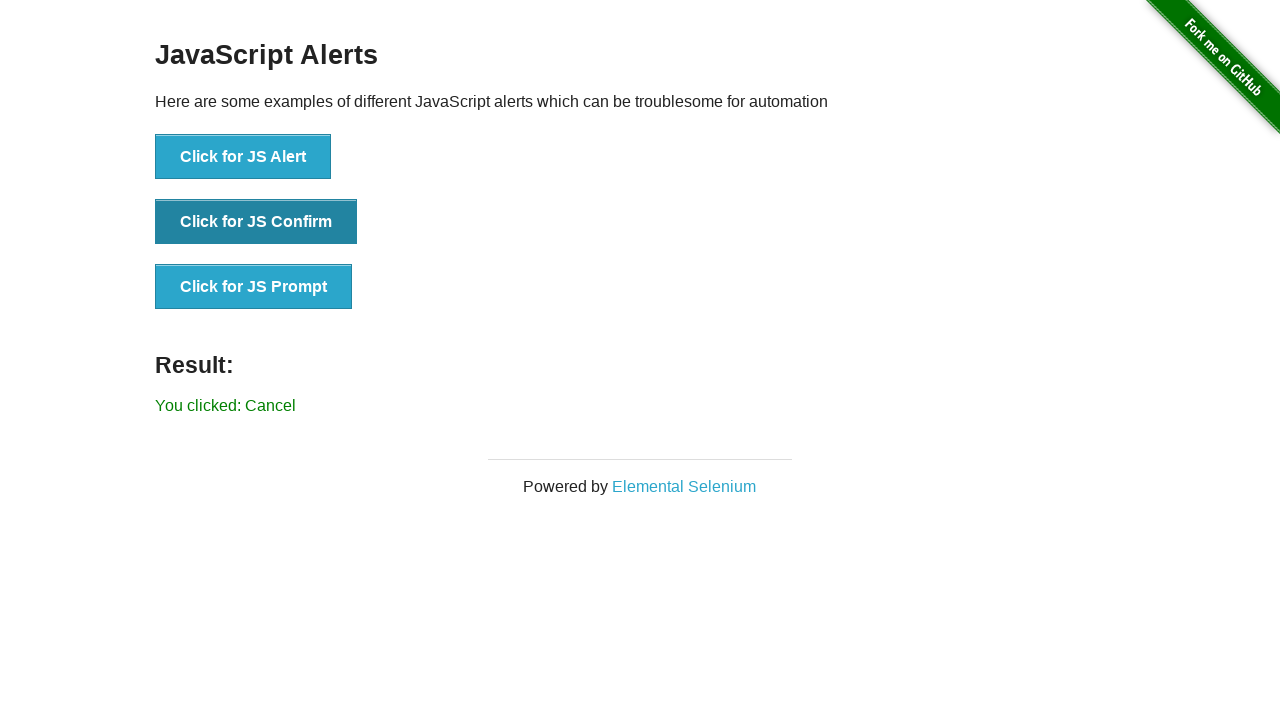